Tests context menu functionality by right-clicking on a designated hot spot area and accepting the resulting alert dialog

Starting URL: https://the-internet.herokuapp.com/

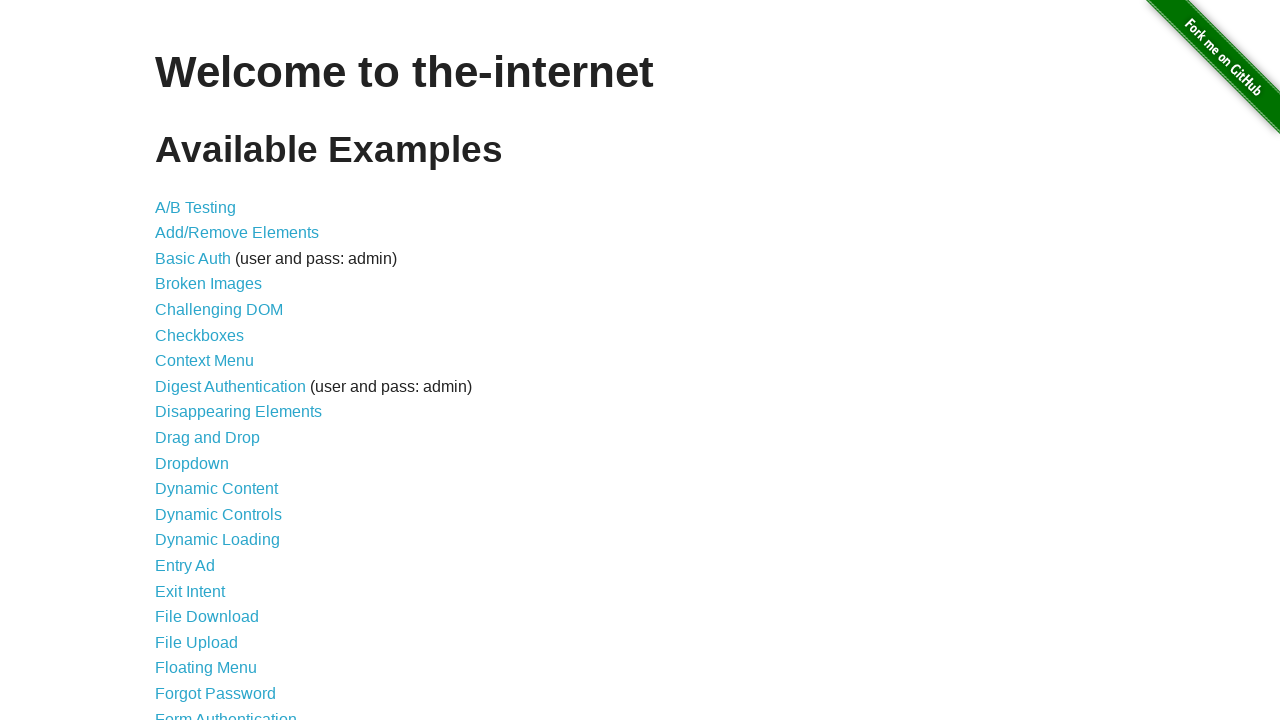

Clicked on Context Menu link at (204, 361) on a[href='/context_menu']
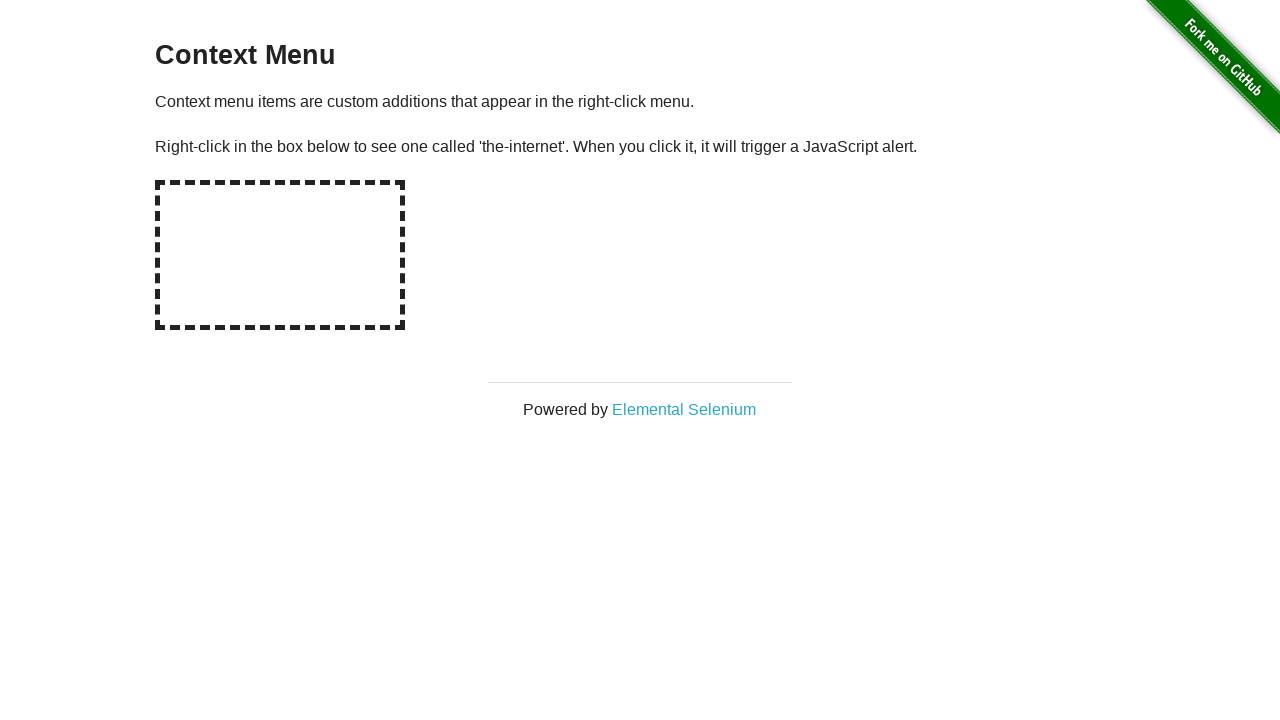

Right-clicked on the hot spot area at (280, 255) on #hot-spot
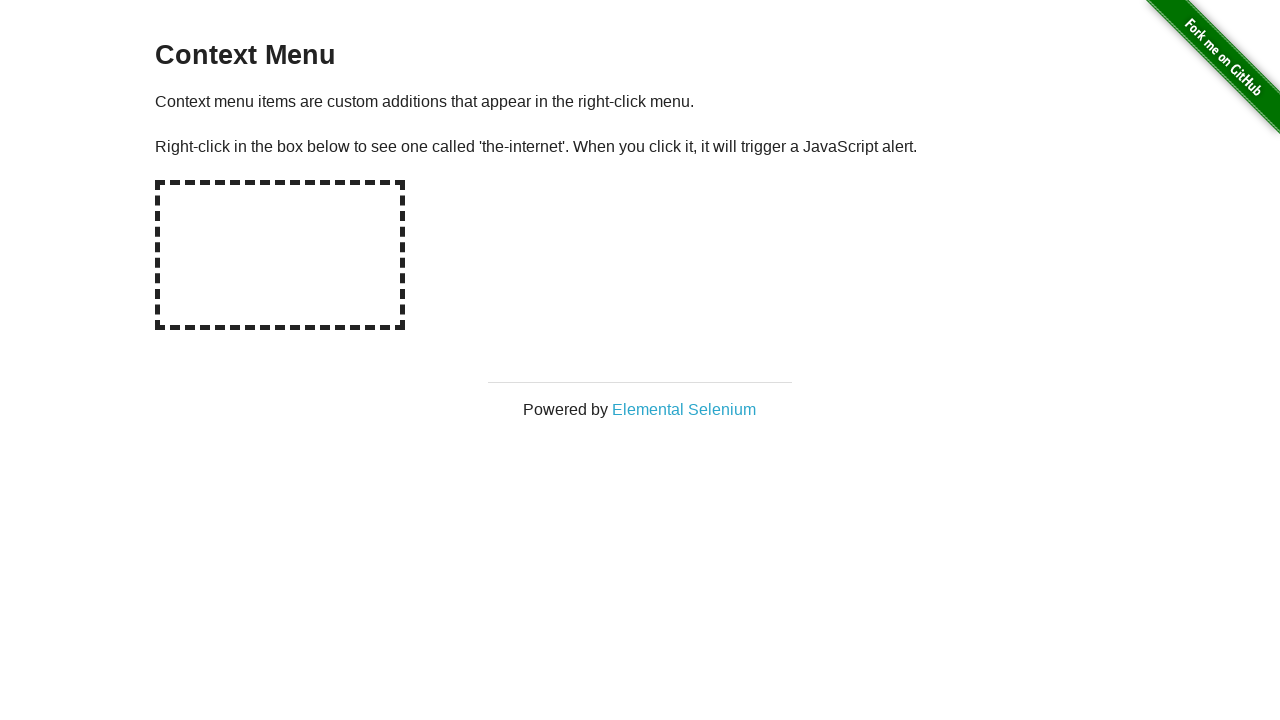

Accepted the alert dialog
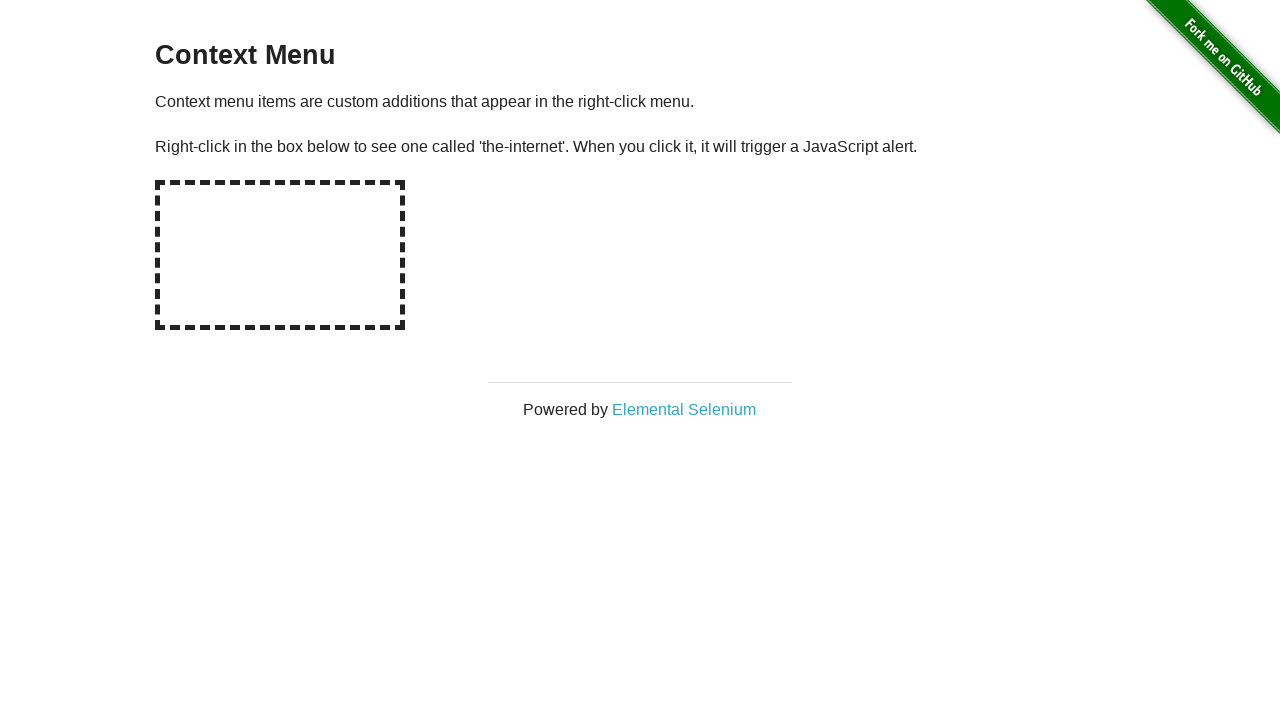

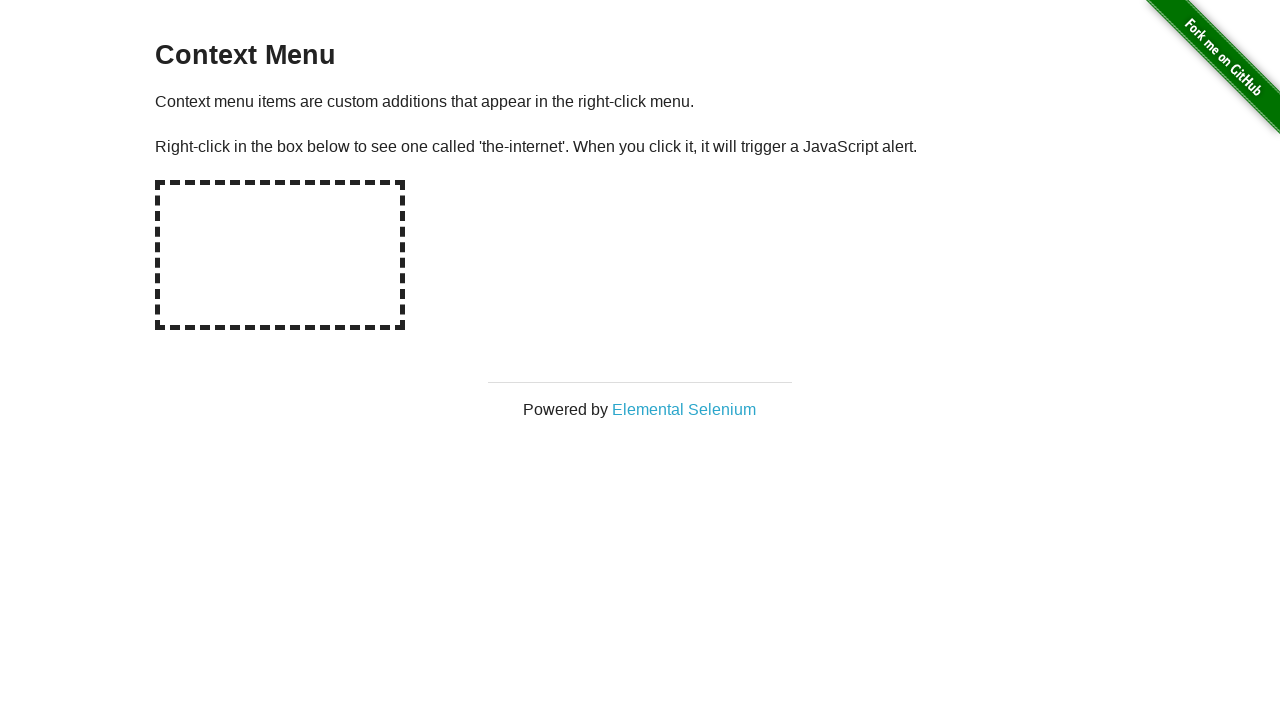